Opens the color filter tab on the tile page to view color options

Starting URL: https://www.flooranddecor.com/tile

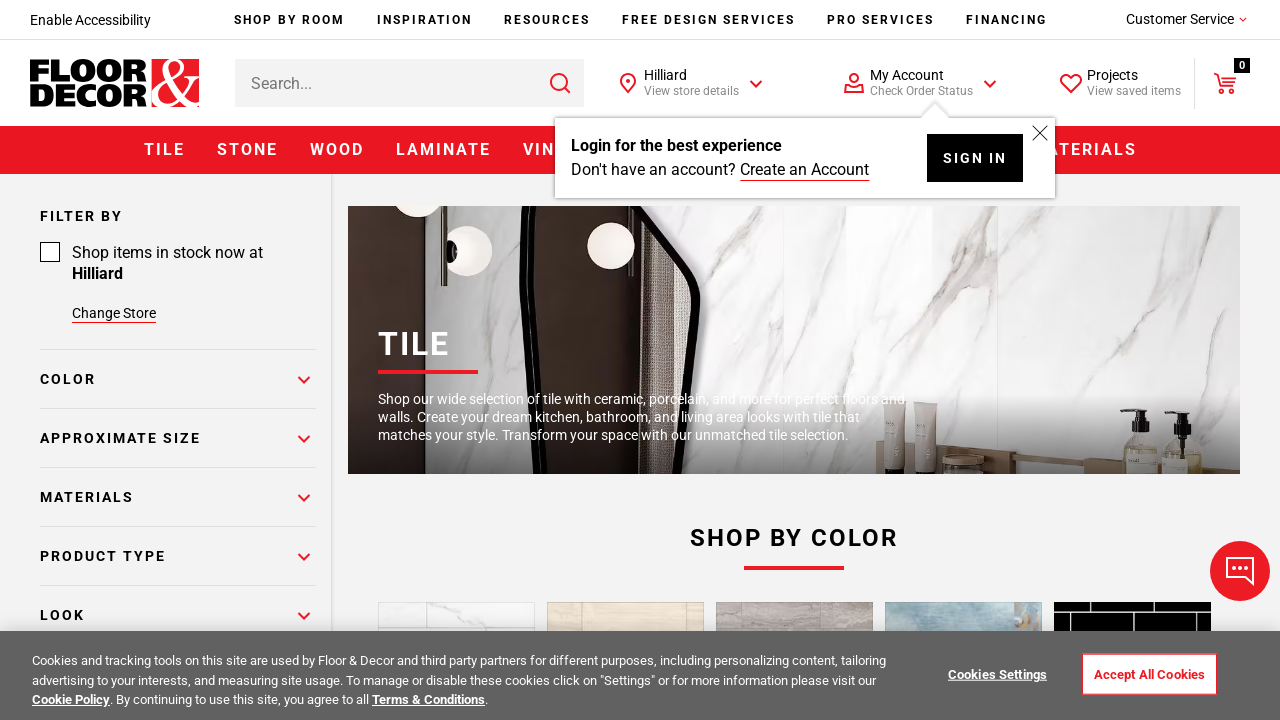

Navigated to tile page at https://www.flooranddecor.com/tile
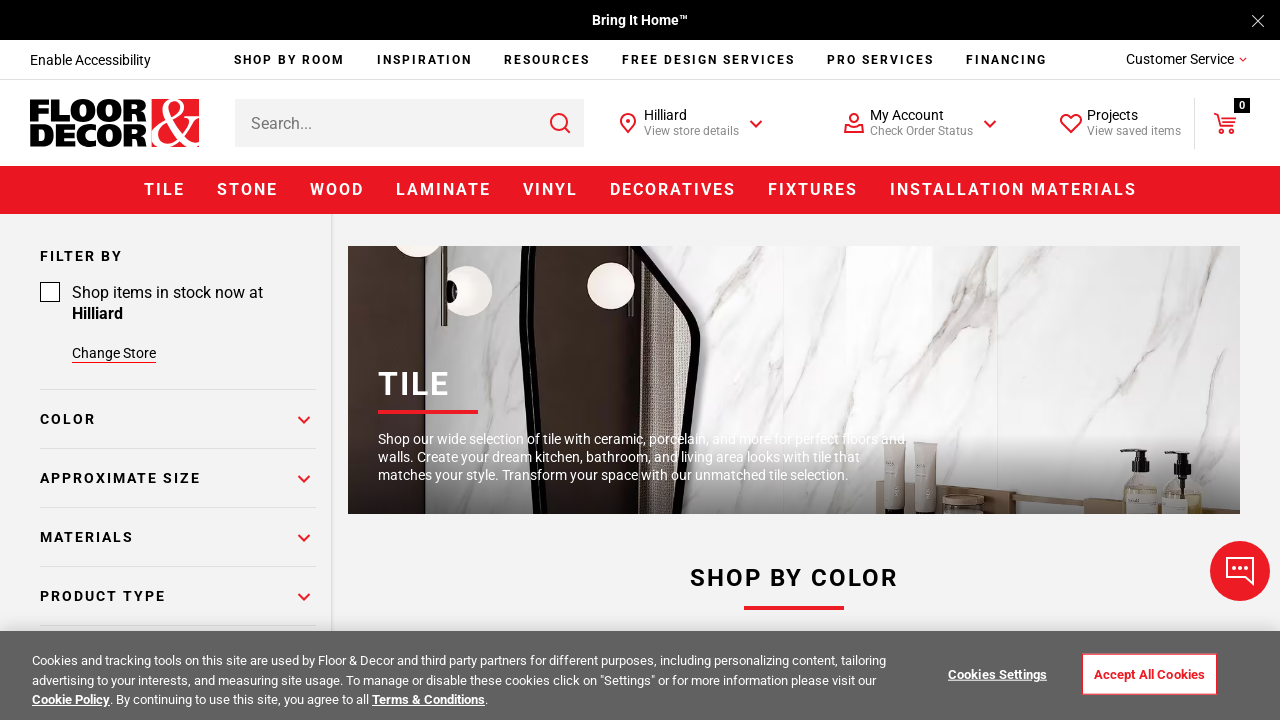

Clicked on the Color filter tab to view color options at (178, 419) on text=Color
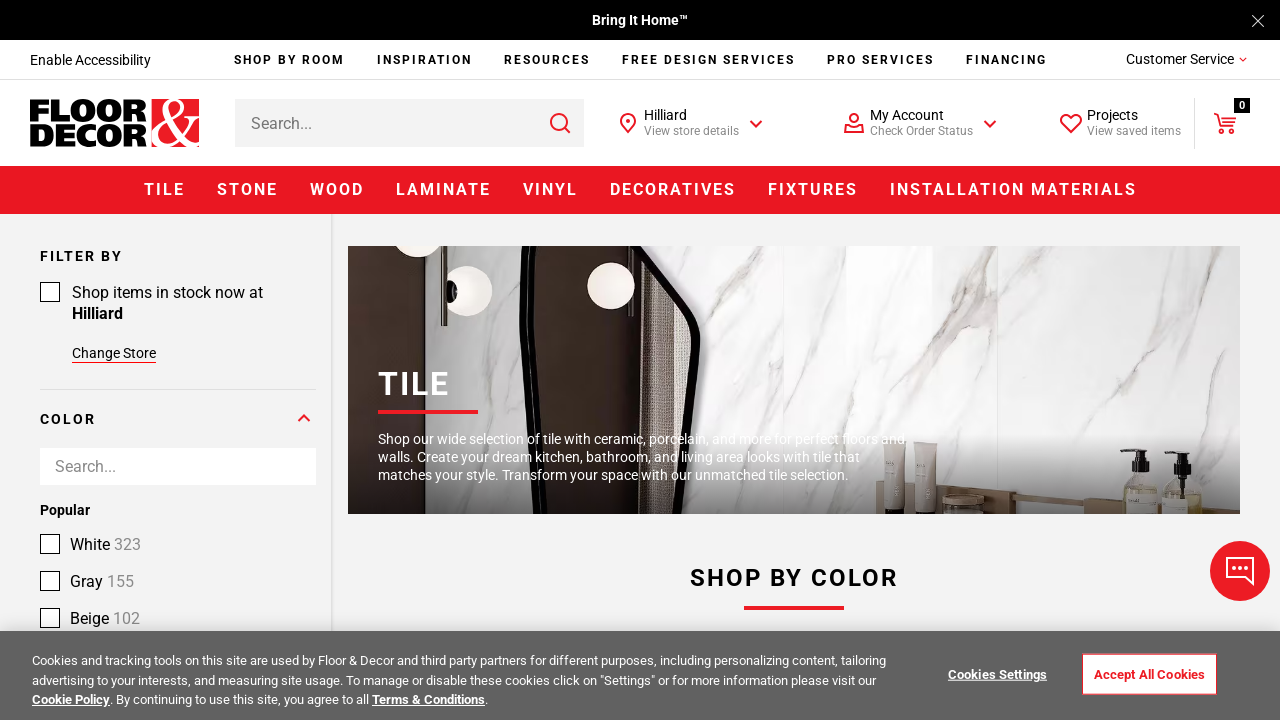

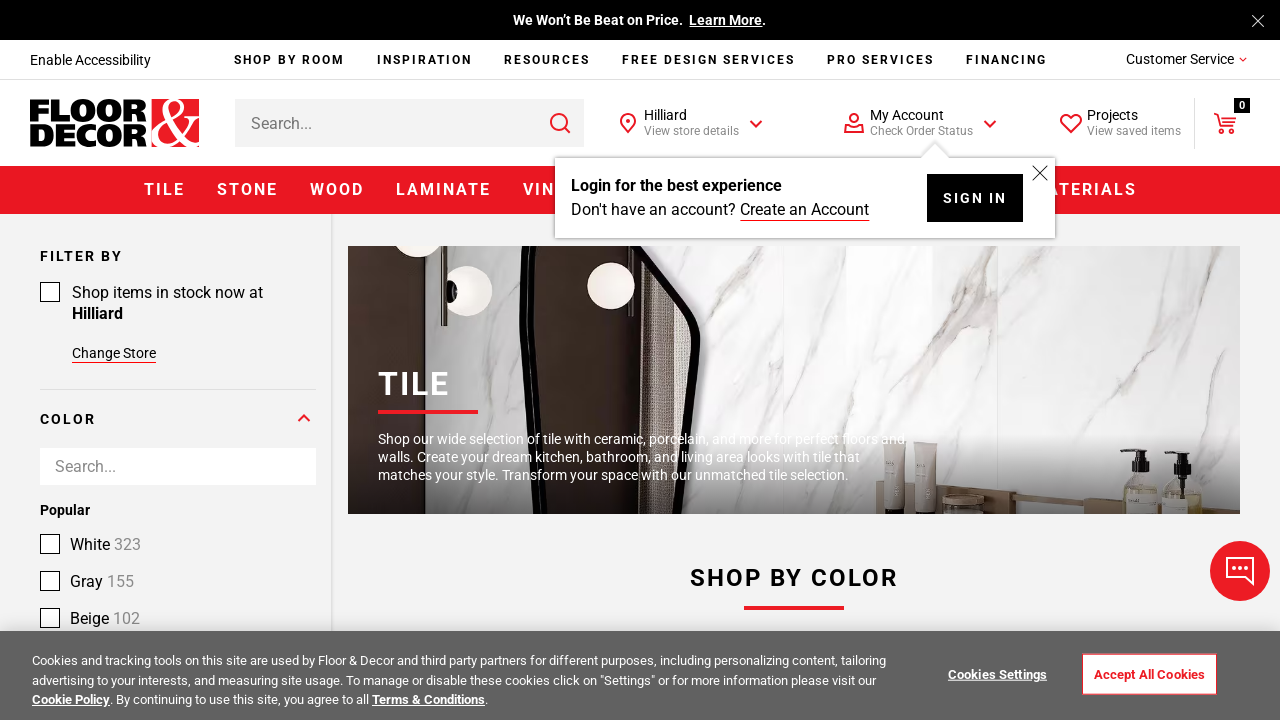